Tests that clicking the enable button enables the text input field, then verifies the field can accept text input and confirms the URL remains unchanged

Starting URL: https://www.letskodeit.com/practice

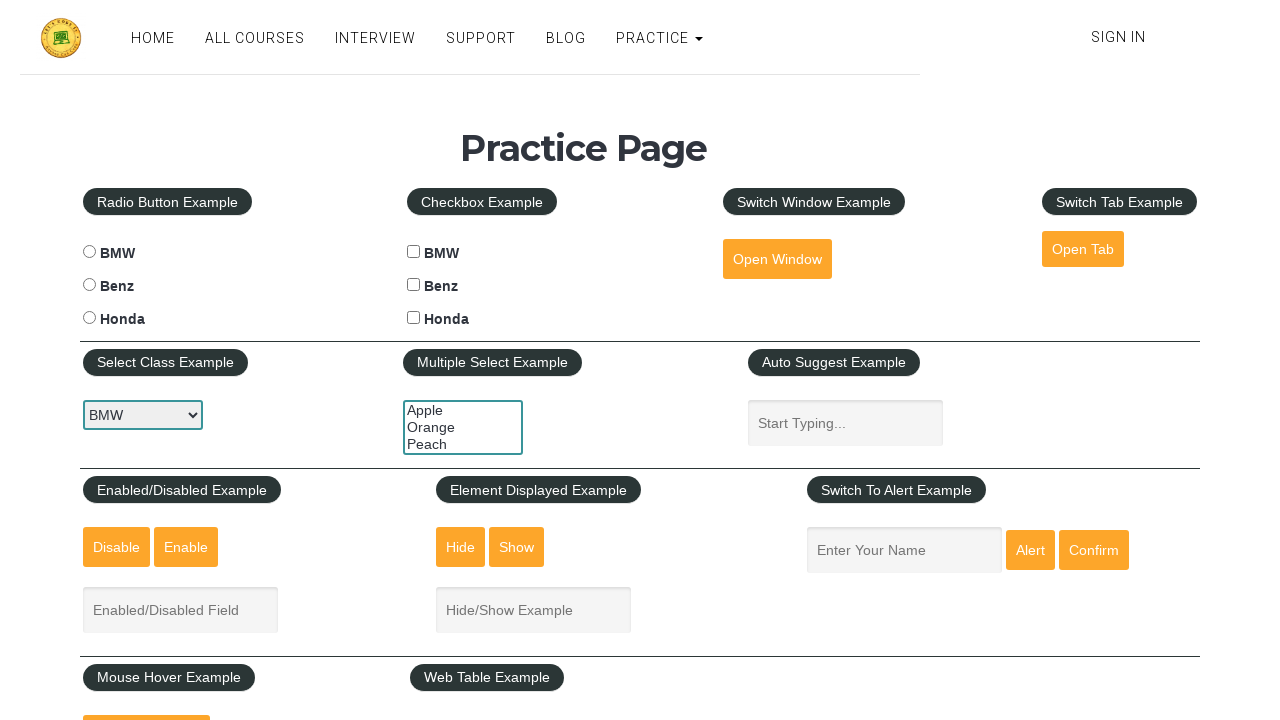

Clicked the enable button to enable the text input field at (186, 547) on #enabled-button
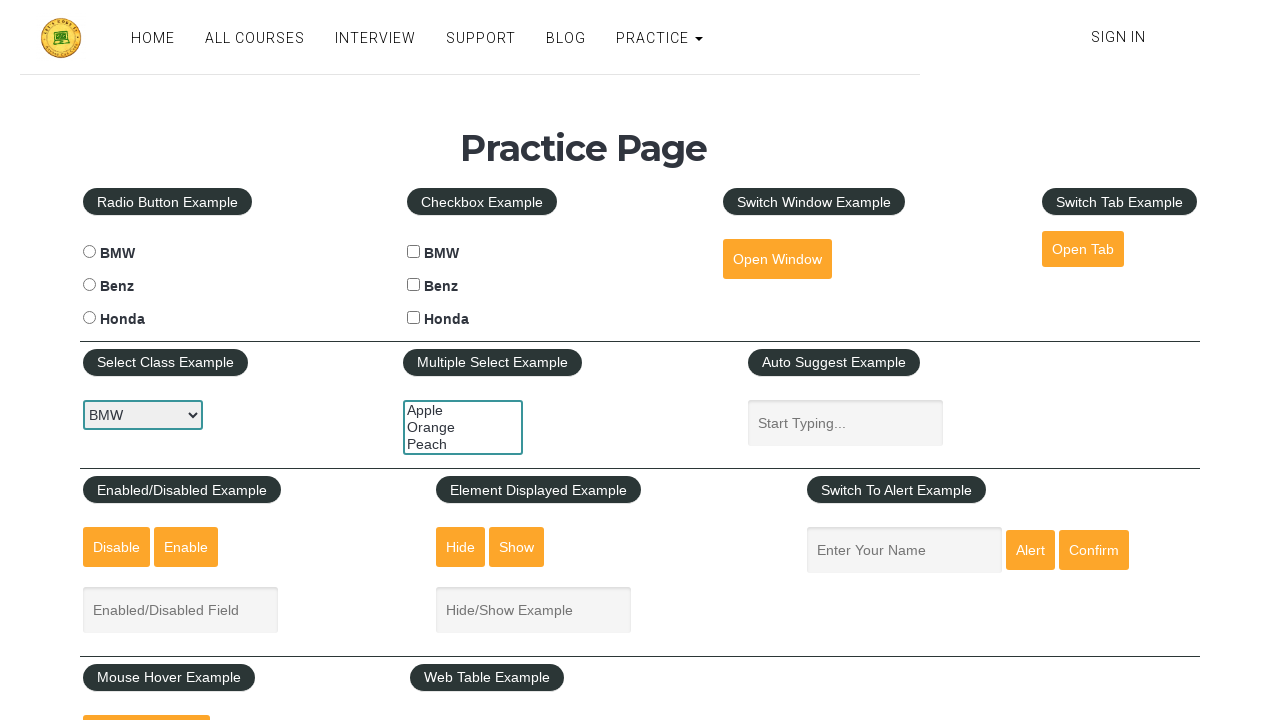

Waited for input field to be enabled
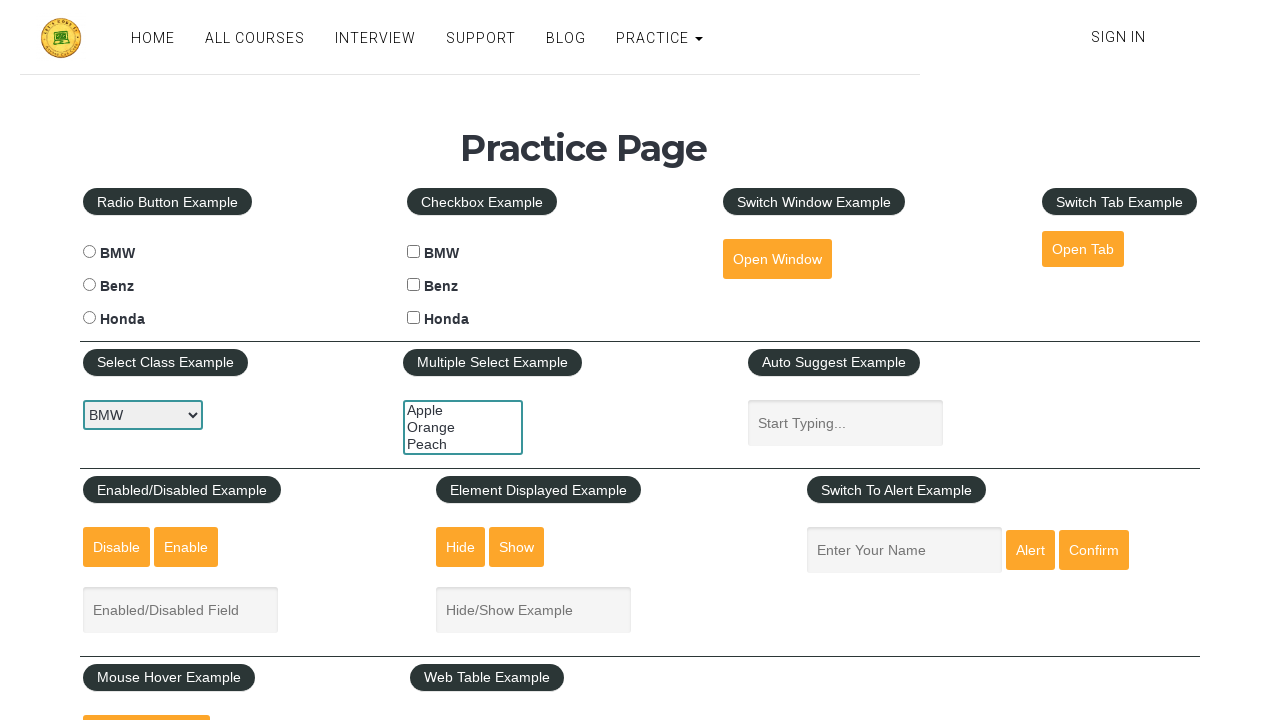

Filled the enabled input field with 'My name Hardik' on #enabled-example-input
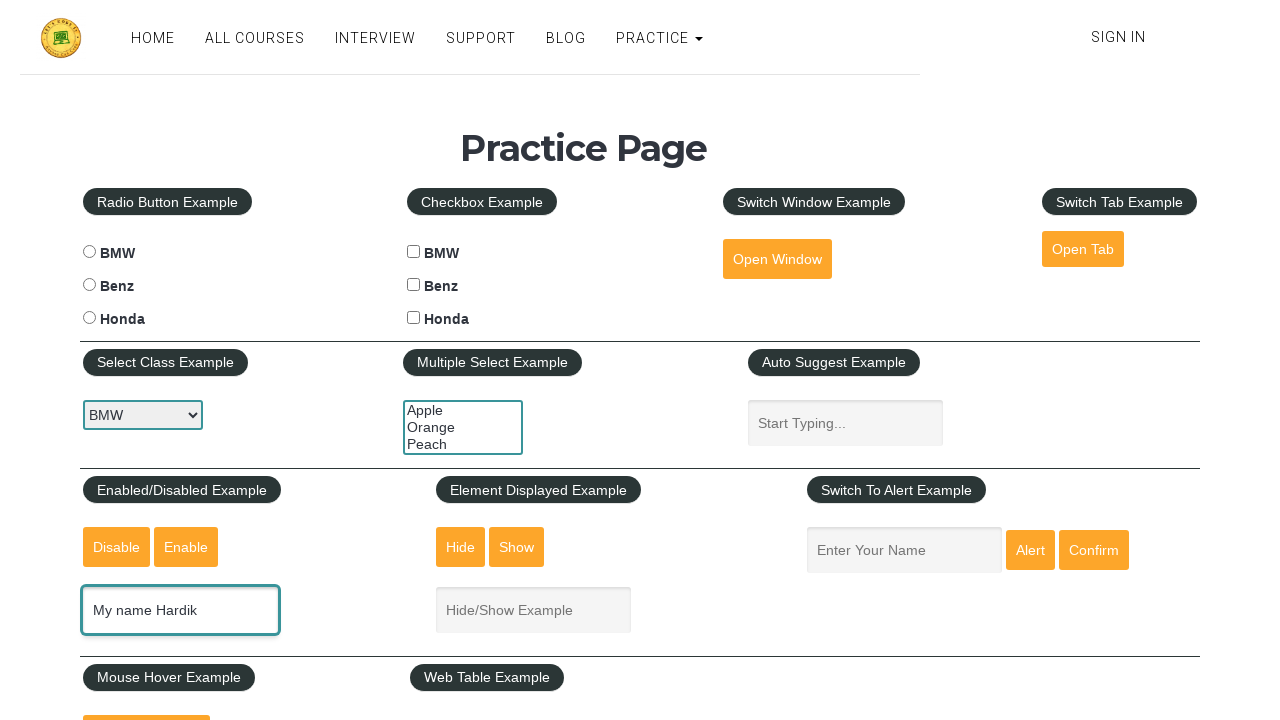

Verified that the URL remained unchanged at https://www.letskodeit.com/practice
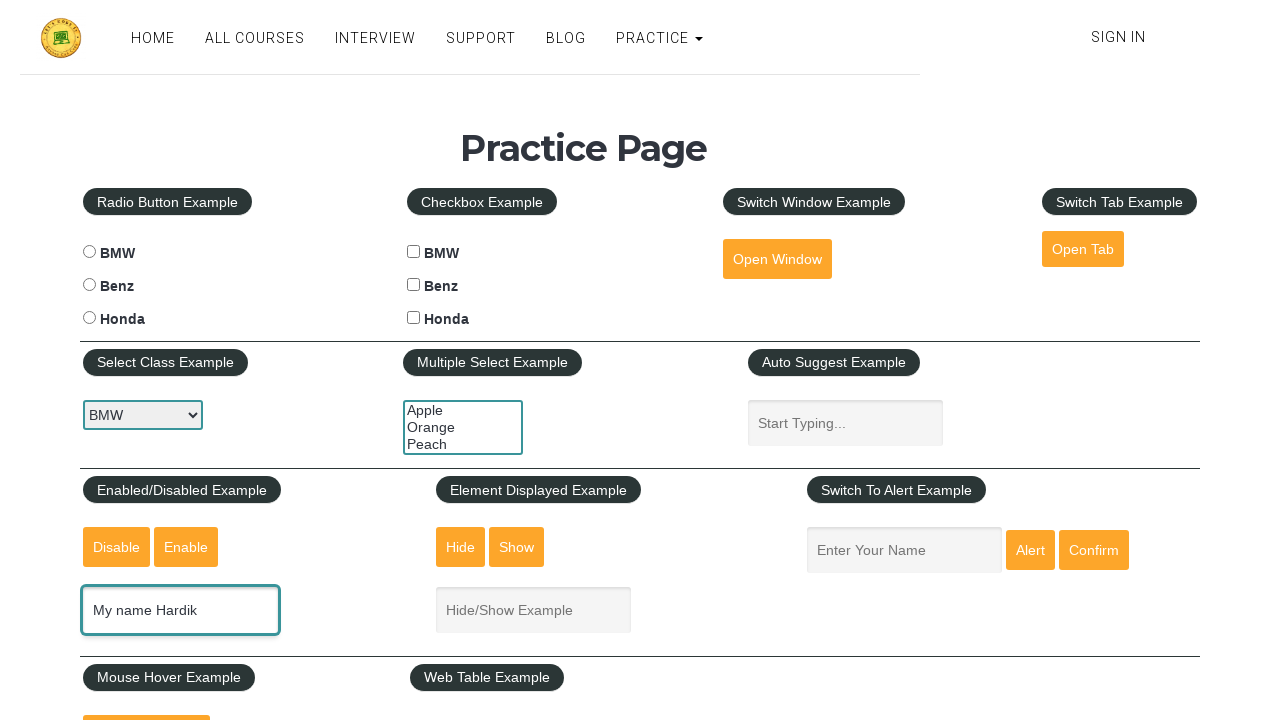

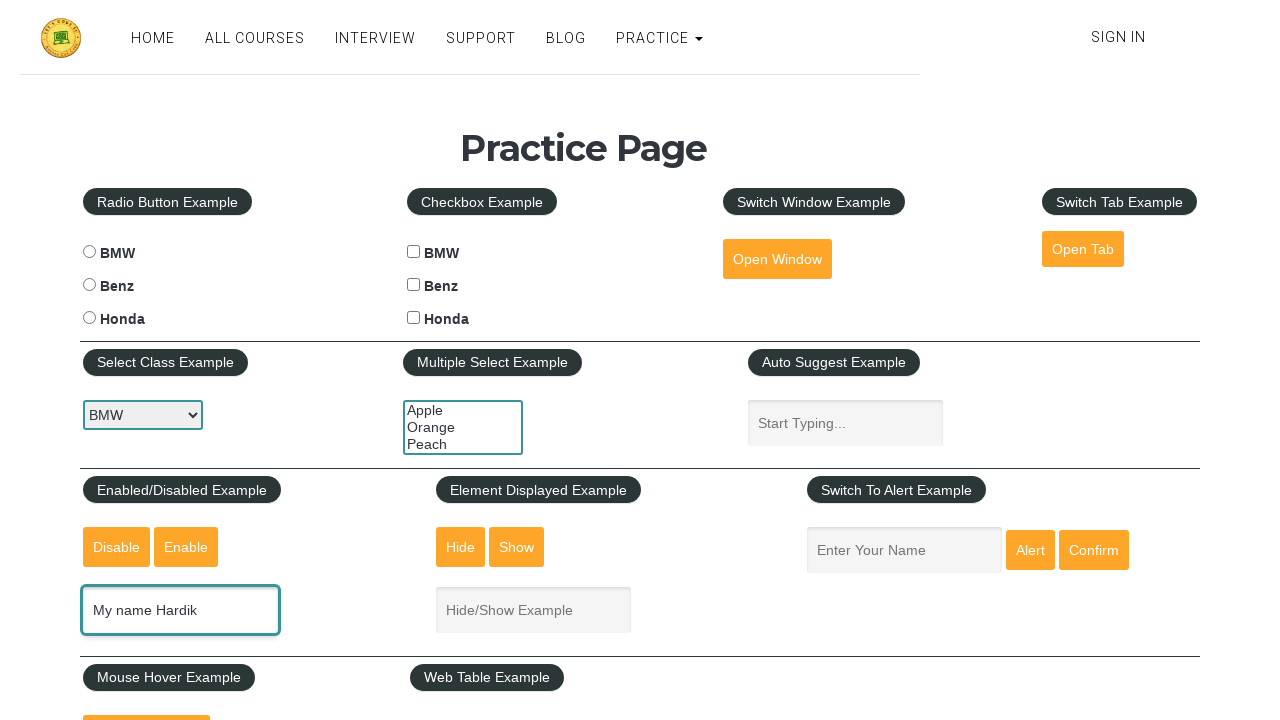